Tests various automation practice elements including checkboxes and waits for different conditions on the page

Starting URL: https://www.rahulshettyacademy.com/AutomationPractice/

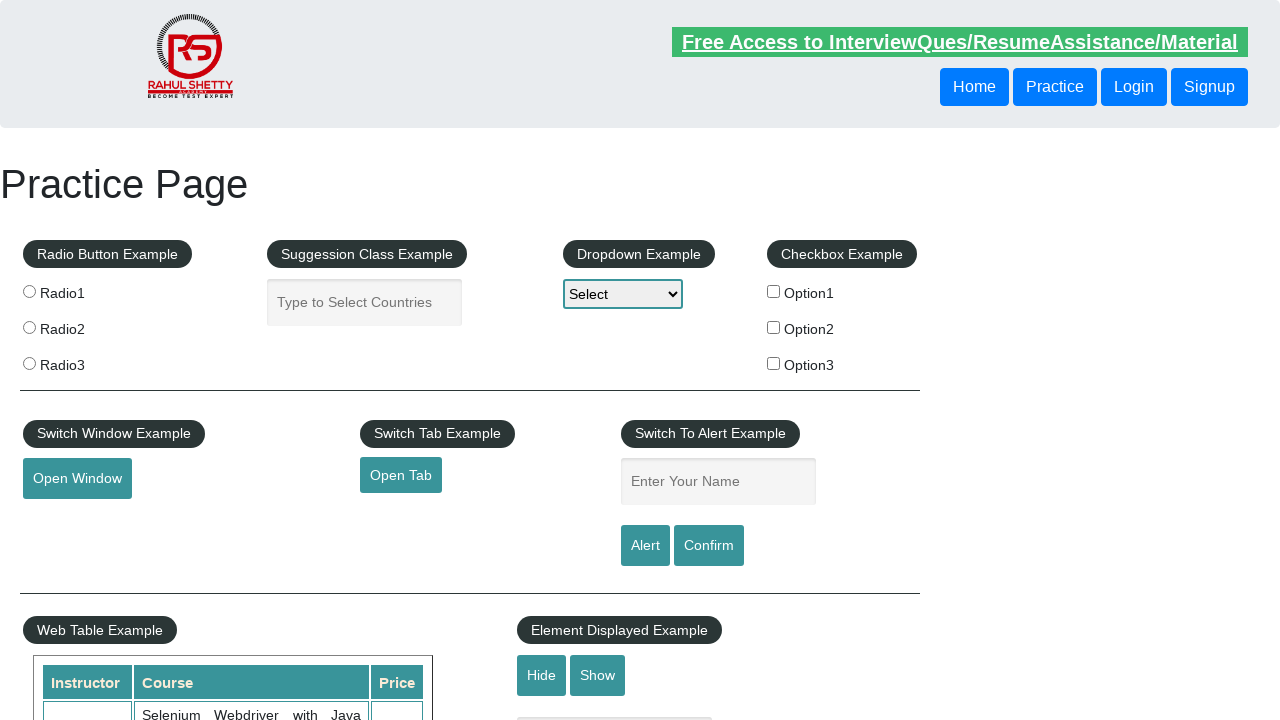

Clicked the first checkbox option (checkBoxOption1) at (774, 291) on input[name='checkBoxOption1']
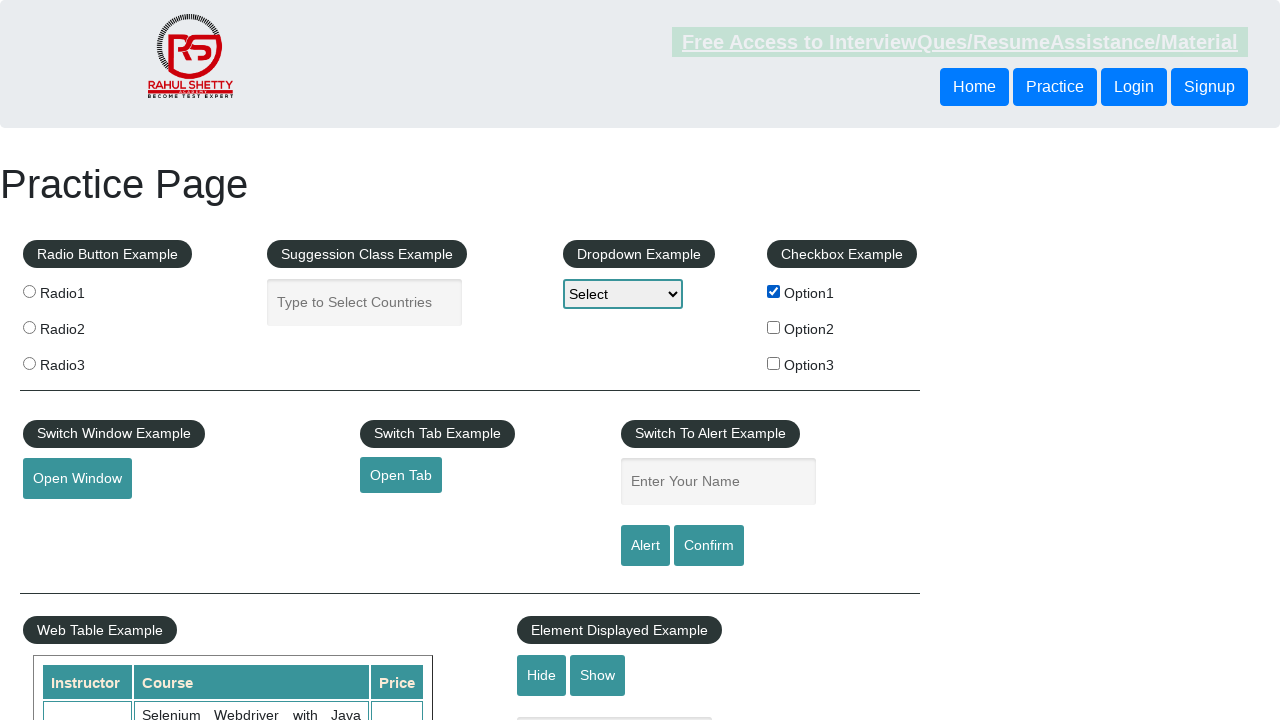

Element with ID 'Hipro' not found (timeout after 10s)
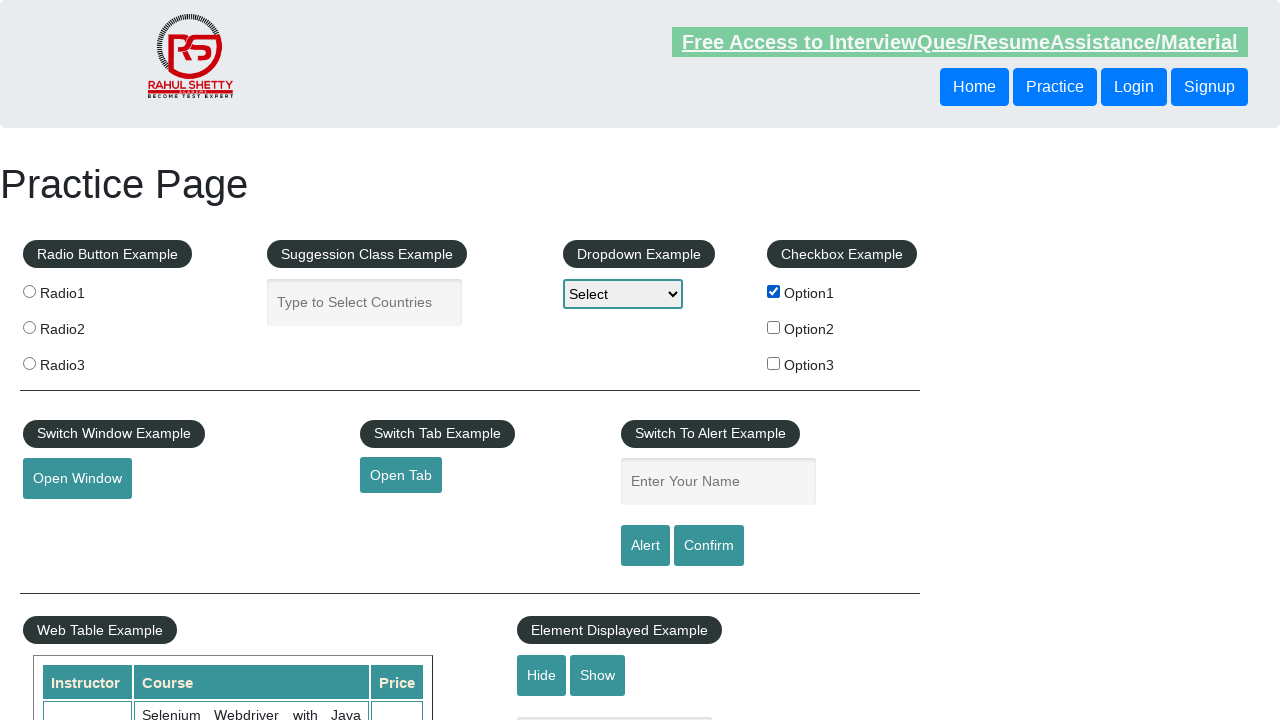

Element with ID 'Hippro' not found (timeout after 10s)
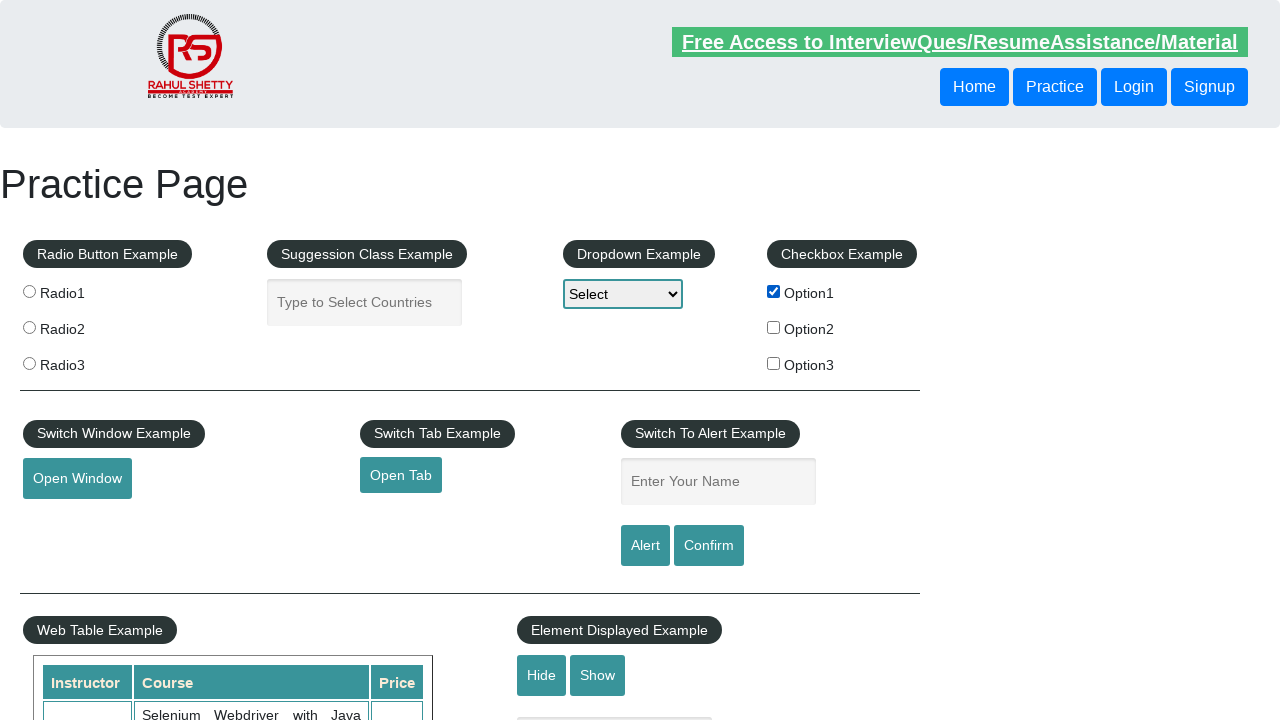

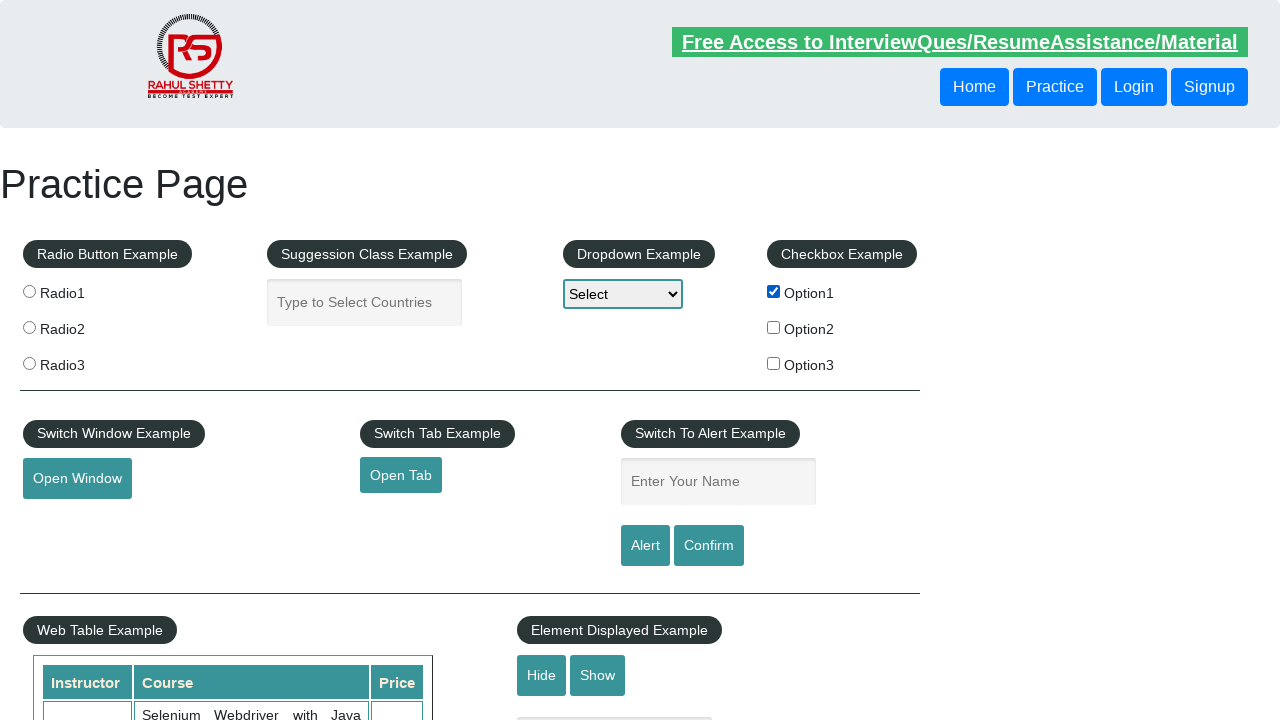